Fills out a contact form with first name, last name, email, and message fields

Starting URL: https://www.automationtesting.co.uk/contactForm.html

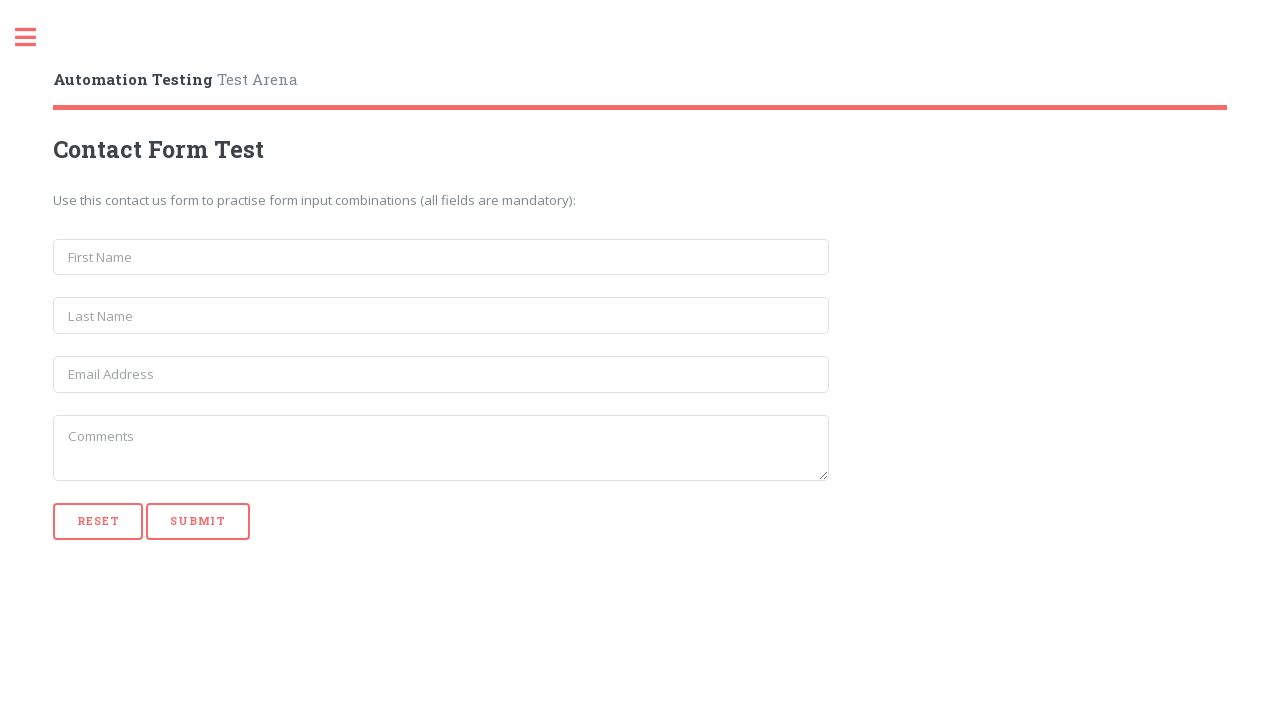

Filled first name field with 'Andela' on form#contact_form > input[name='first_name']
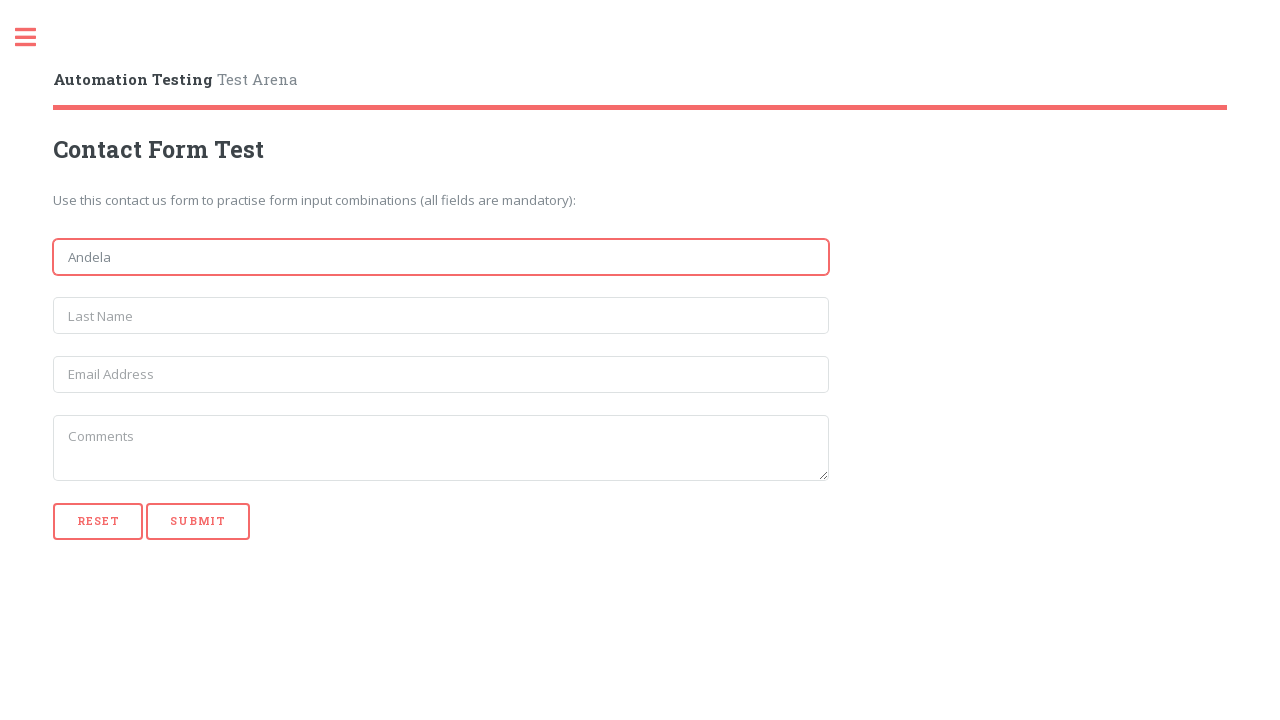

Filled last name field with 'Bazina' on form#contact_form > input[name='last_name']
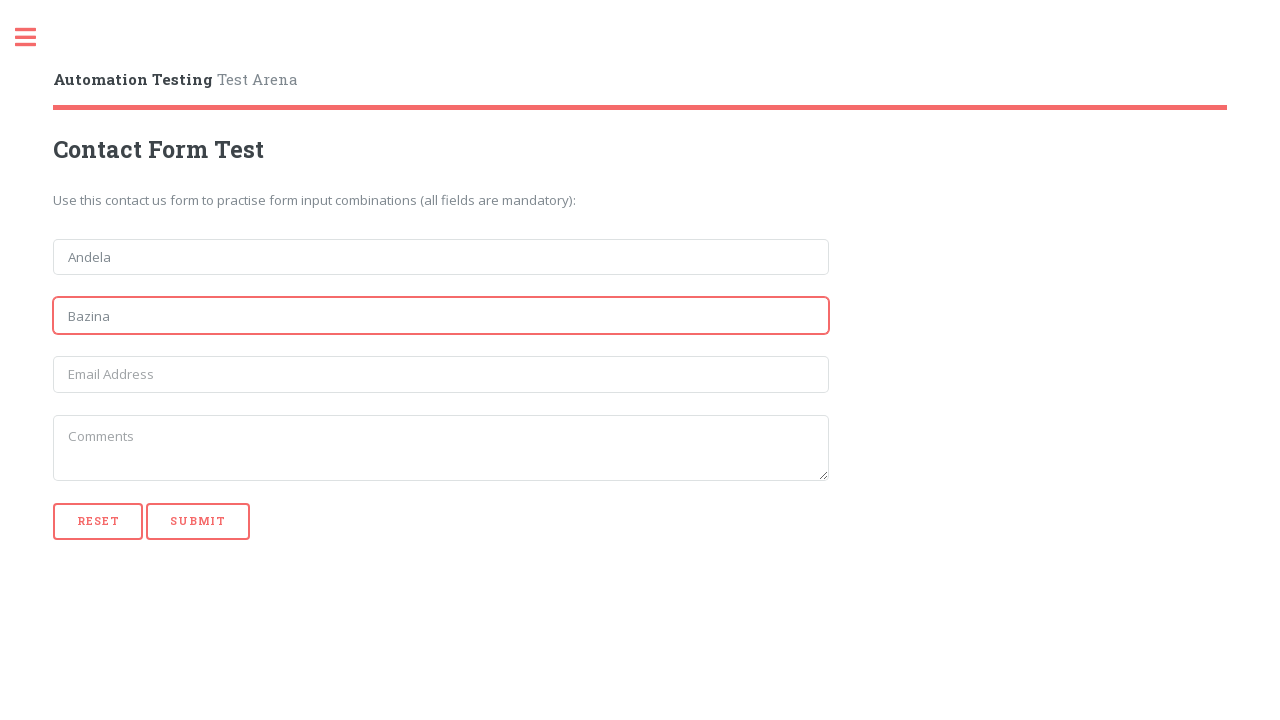

Filled email field with 'bazina.andela@gmail.com' on form#contact_form > input[name='email']
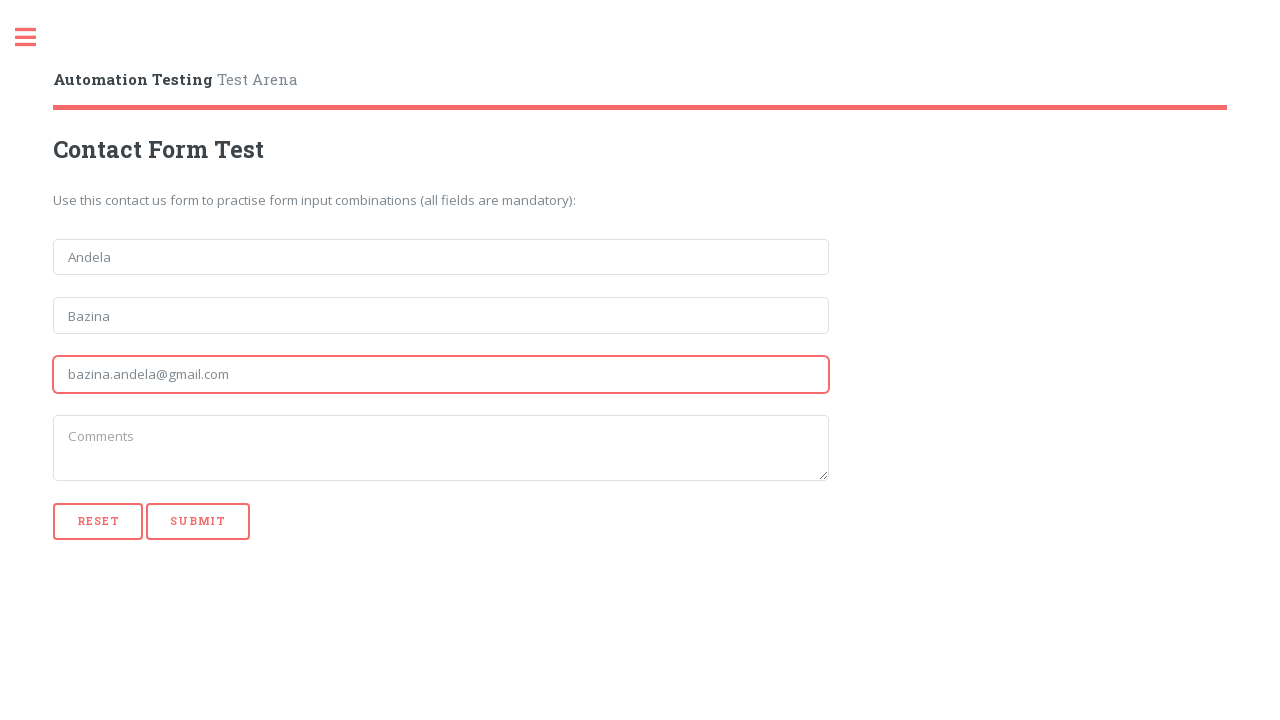

Filled message field with 'Ovo je komentar.' on form#contact_form > textarea[name='message']
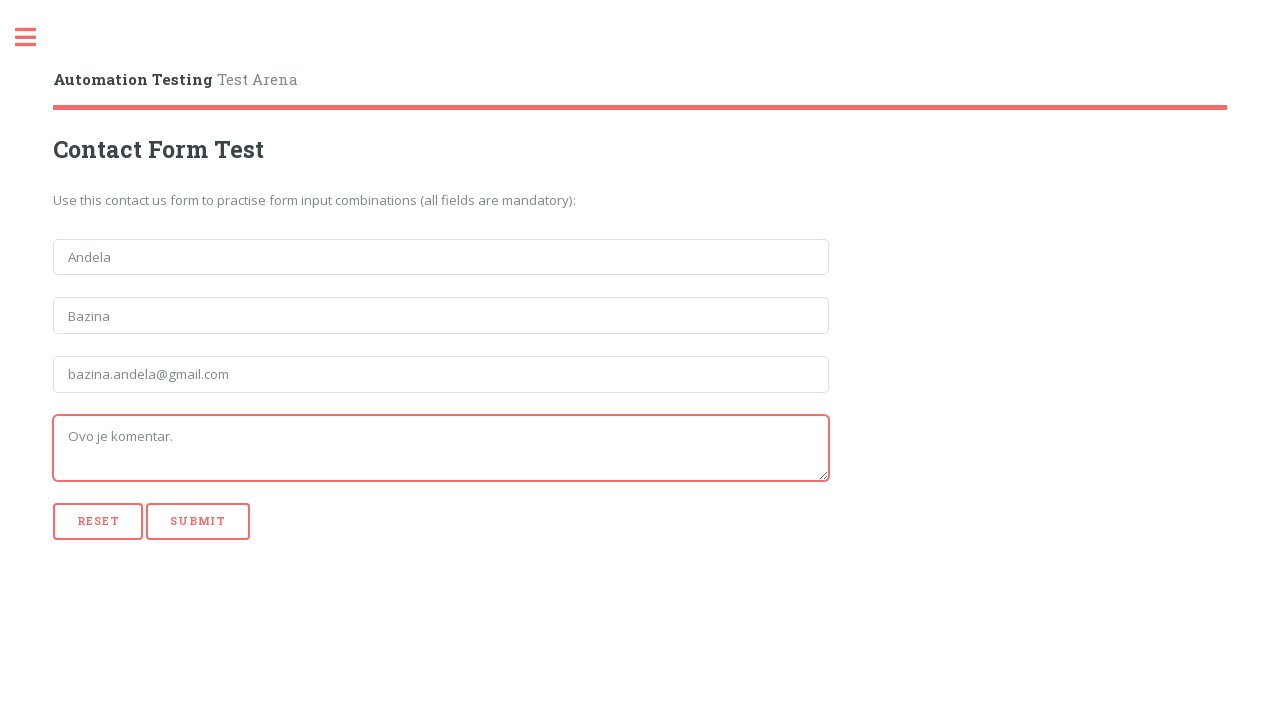

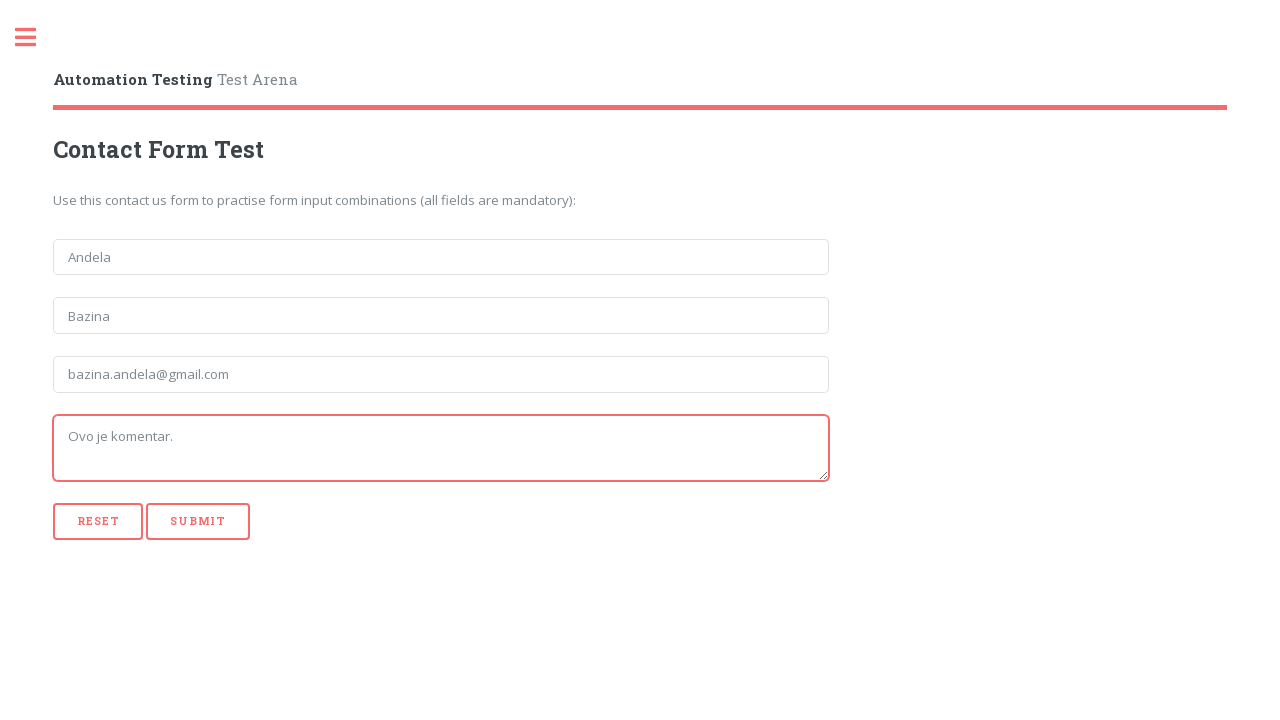